Tests pressing the tab key without targeting a specific element and verifies the result text displays the correct key pressed

Starting URL: http://the-internet.herokuapp.com/key_presses

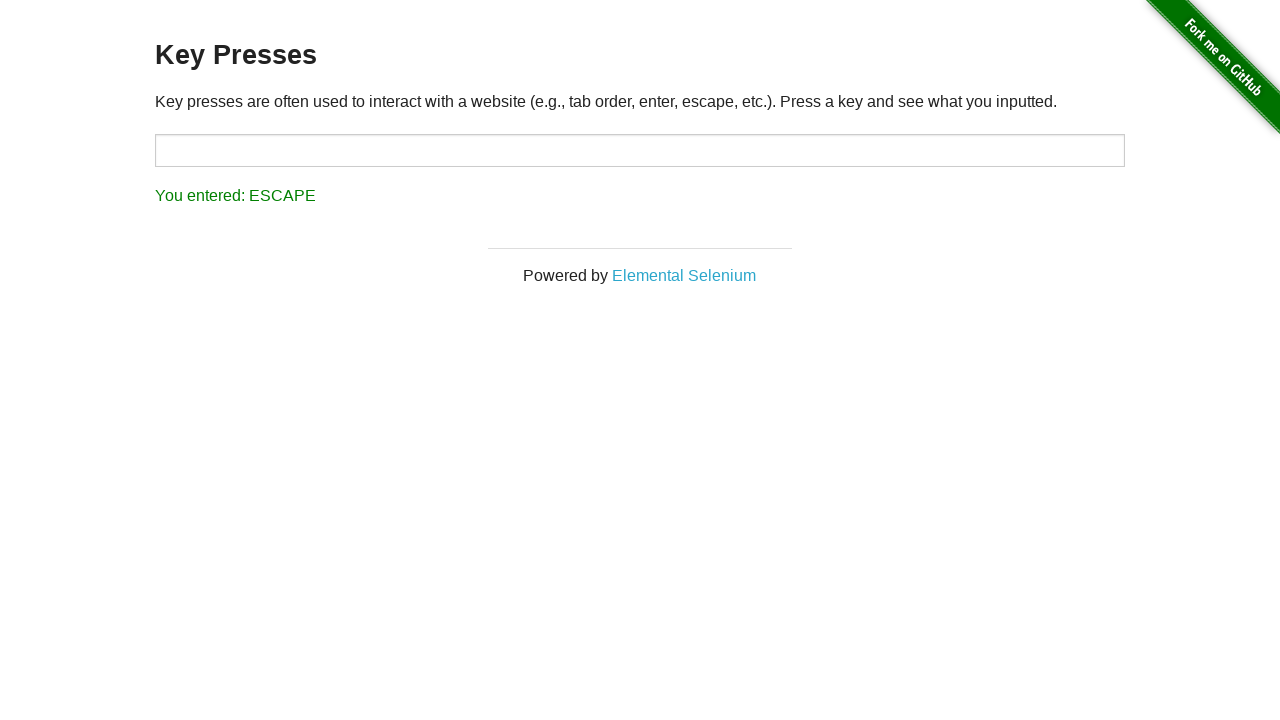

Navigated to key presses test page
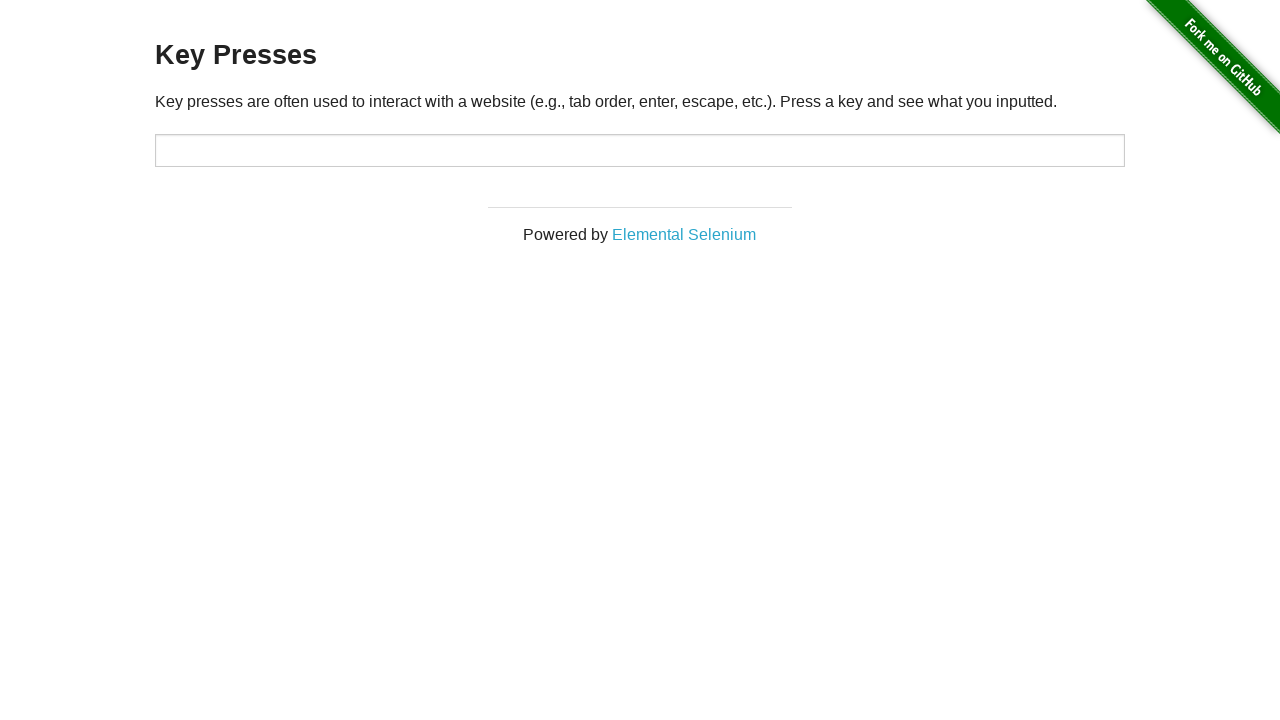

Pressed the Tab key
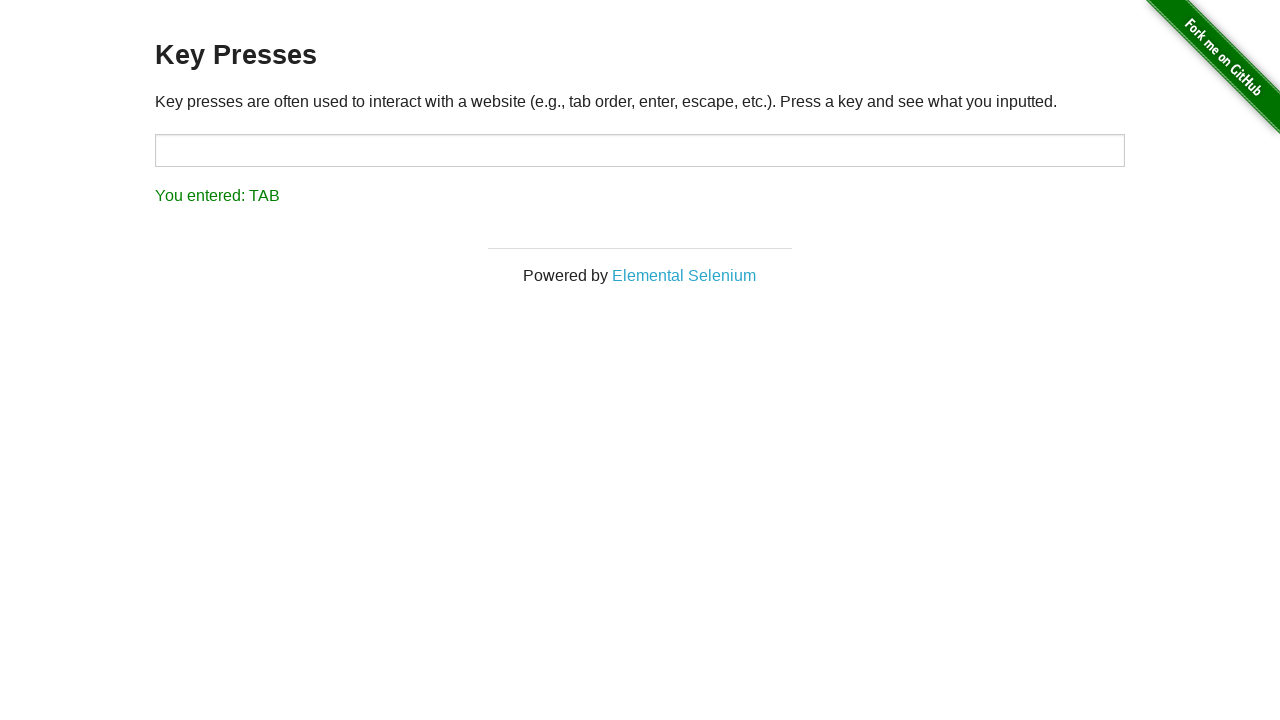

Result element loaded
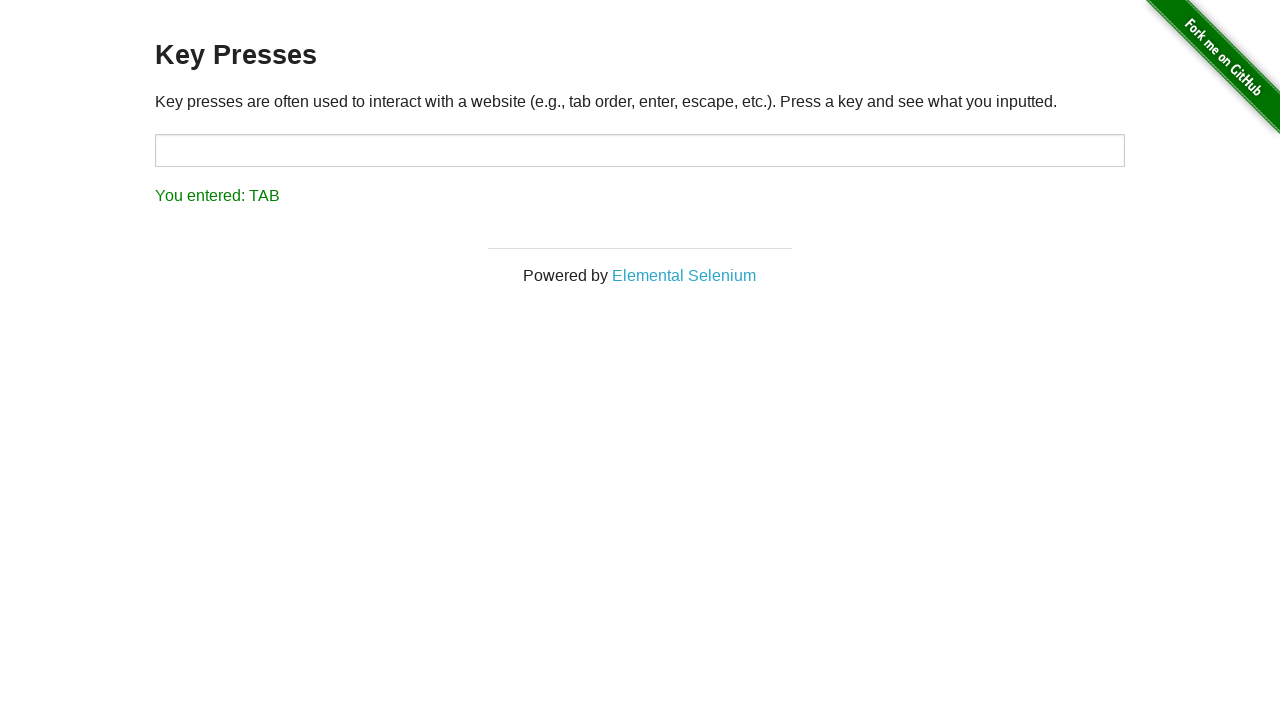

Retrieved result text content
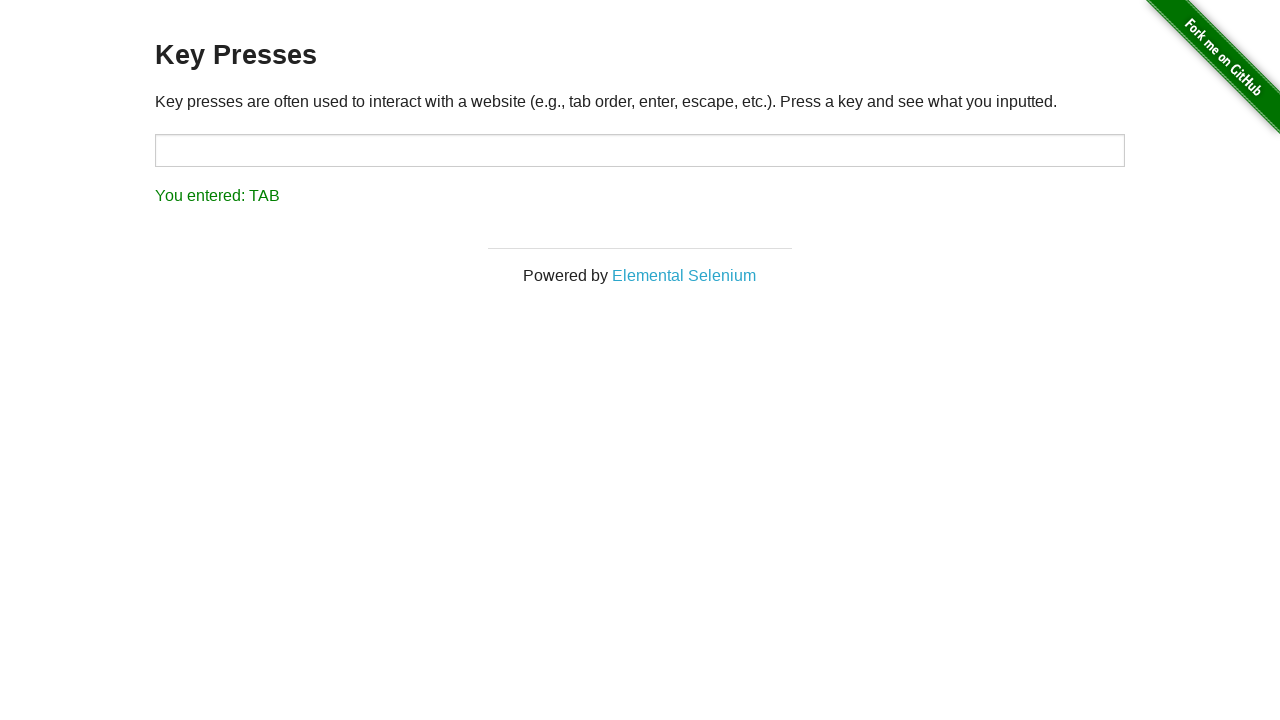

Verified result text displays 'You entered: TAB'
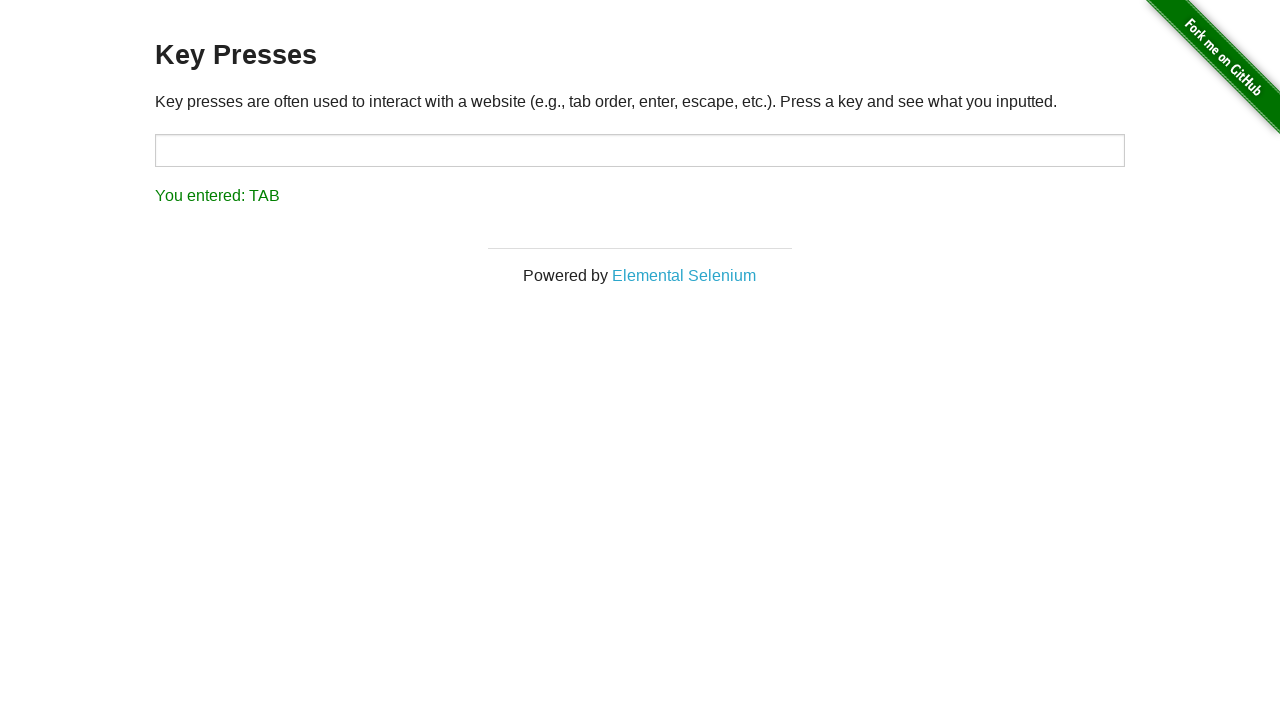

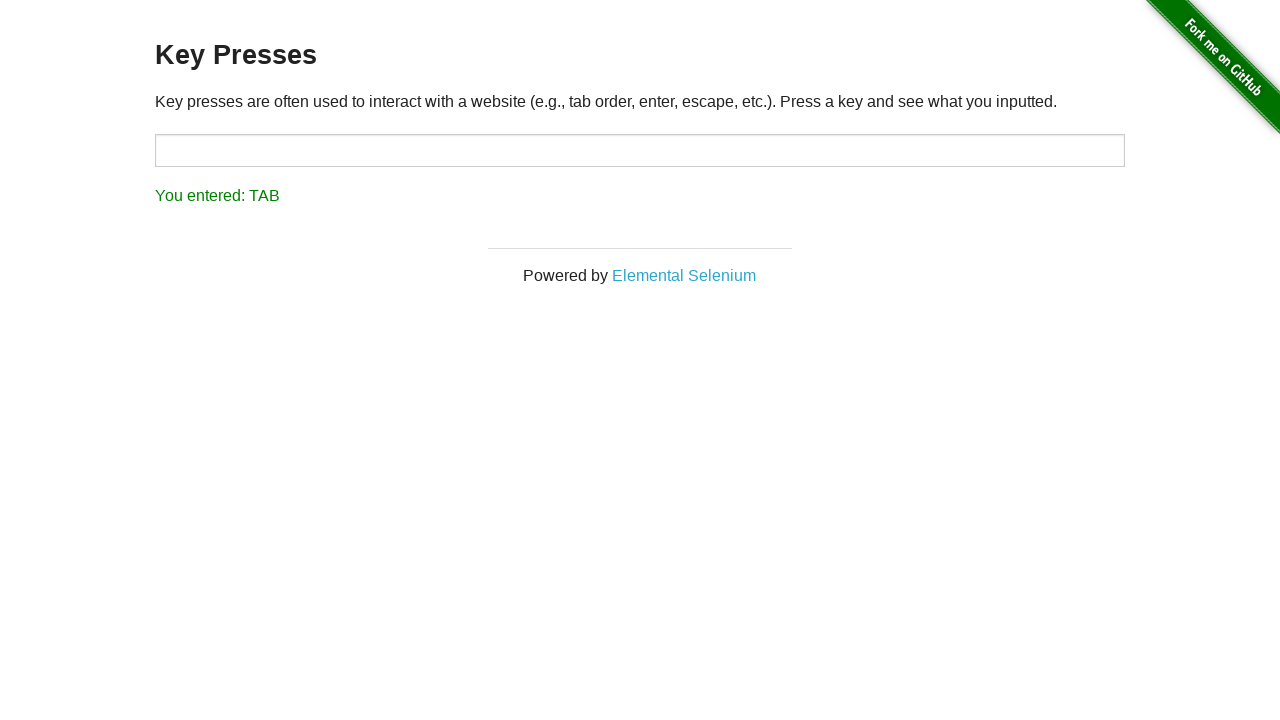